Navigates to Sony's website homepage and maximizes the browser window

Starting URL: https://www.sony.com/

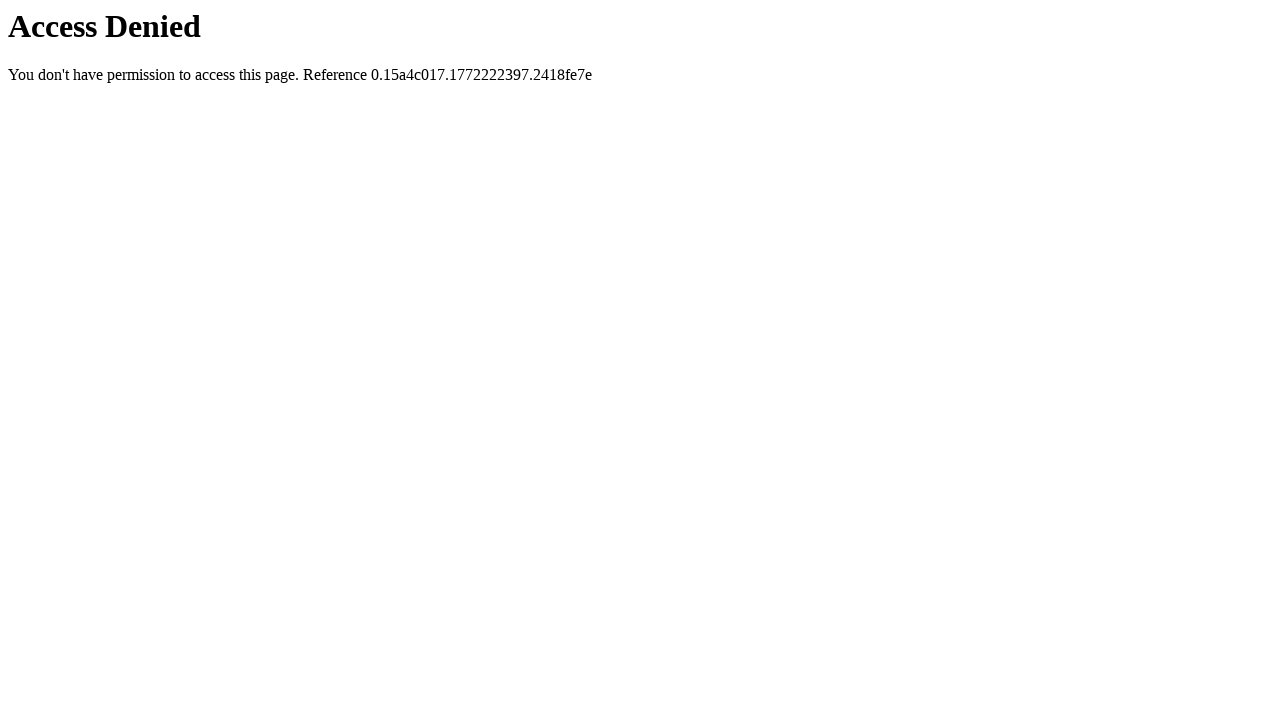

Set viewport size to 1920x1080 to simulate maximized window
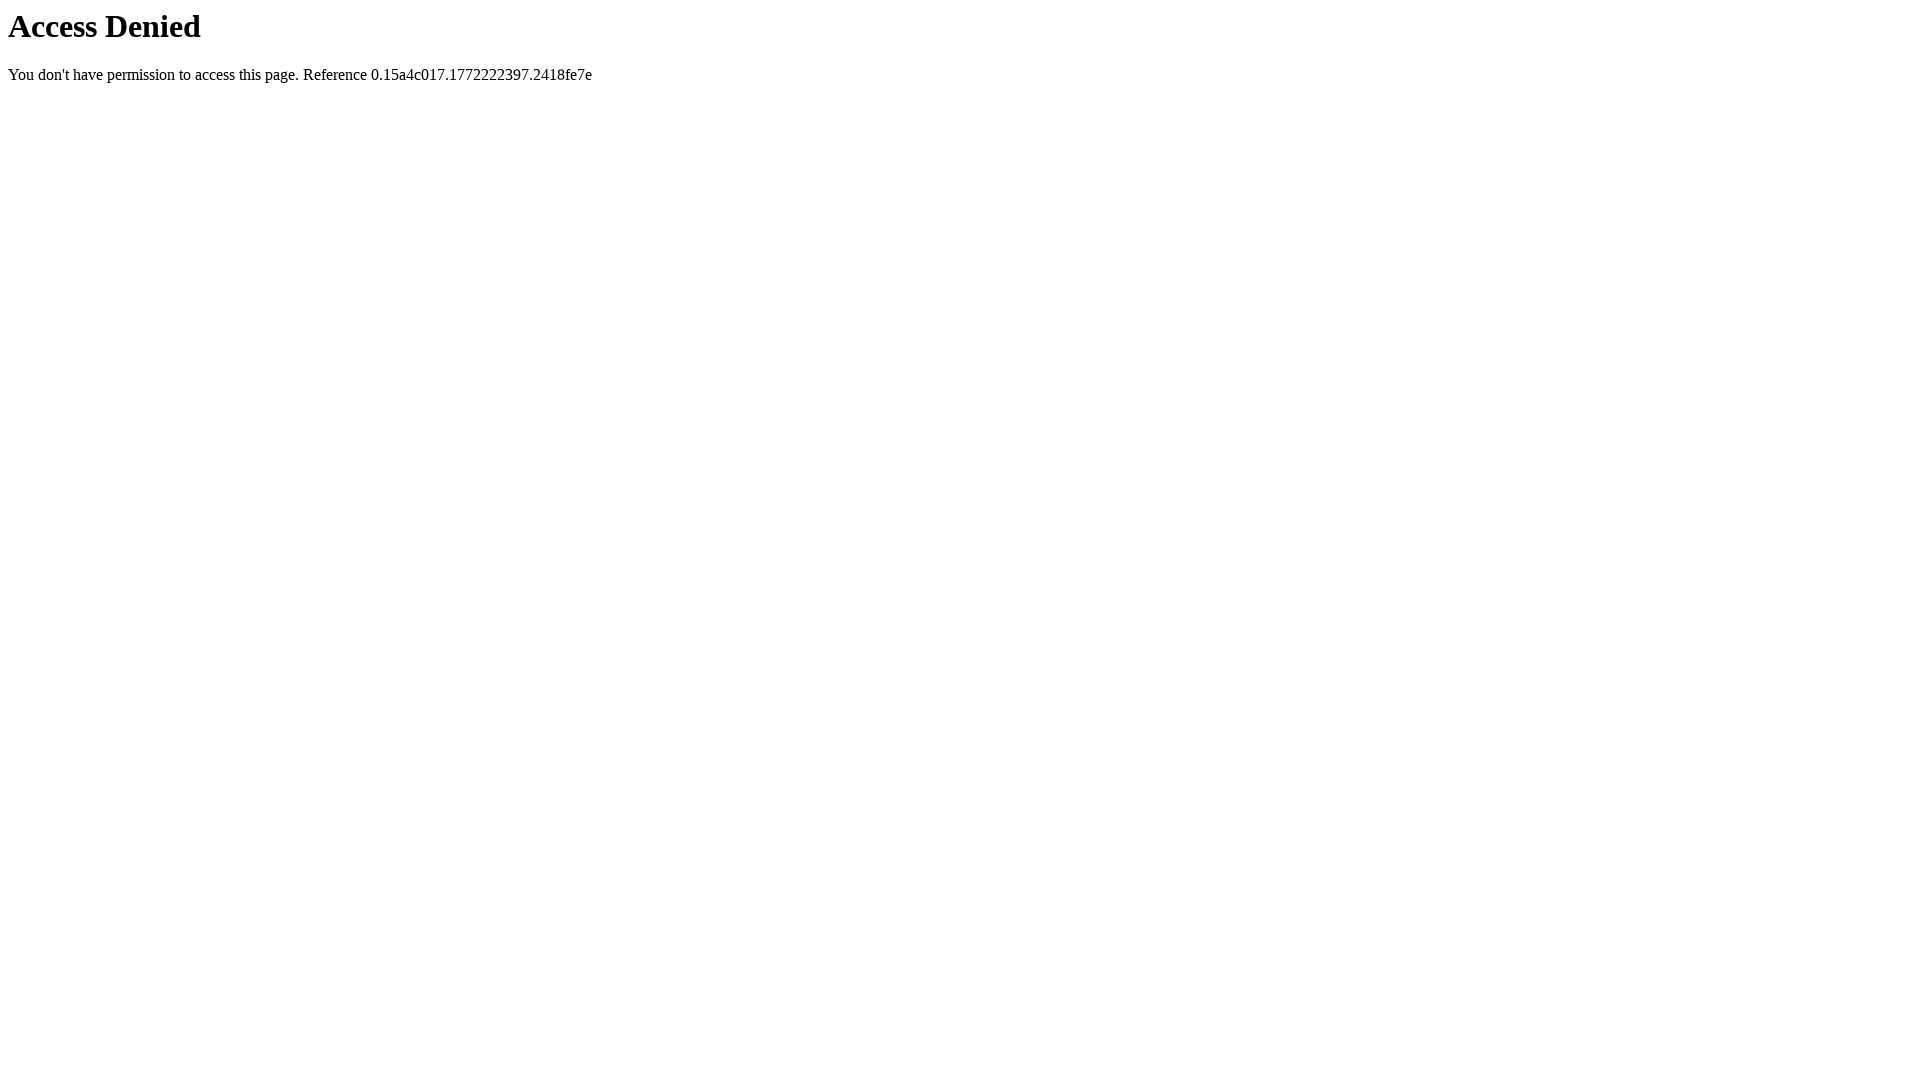

Sony homepage loaded and DOM content ready
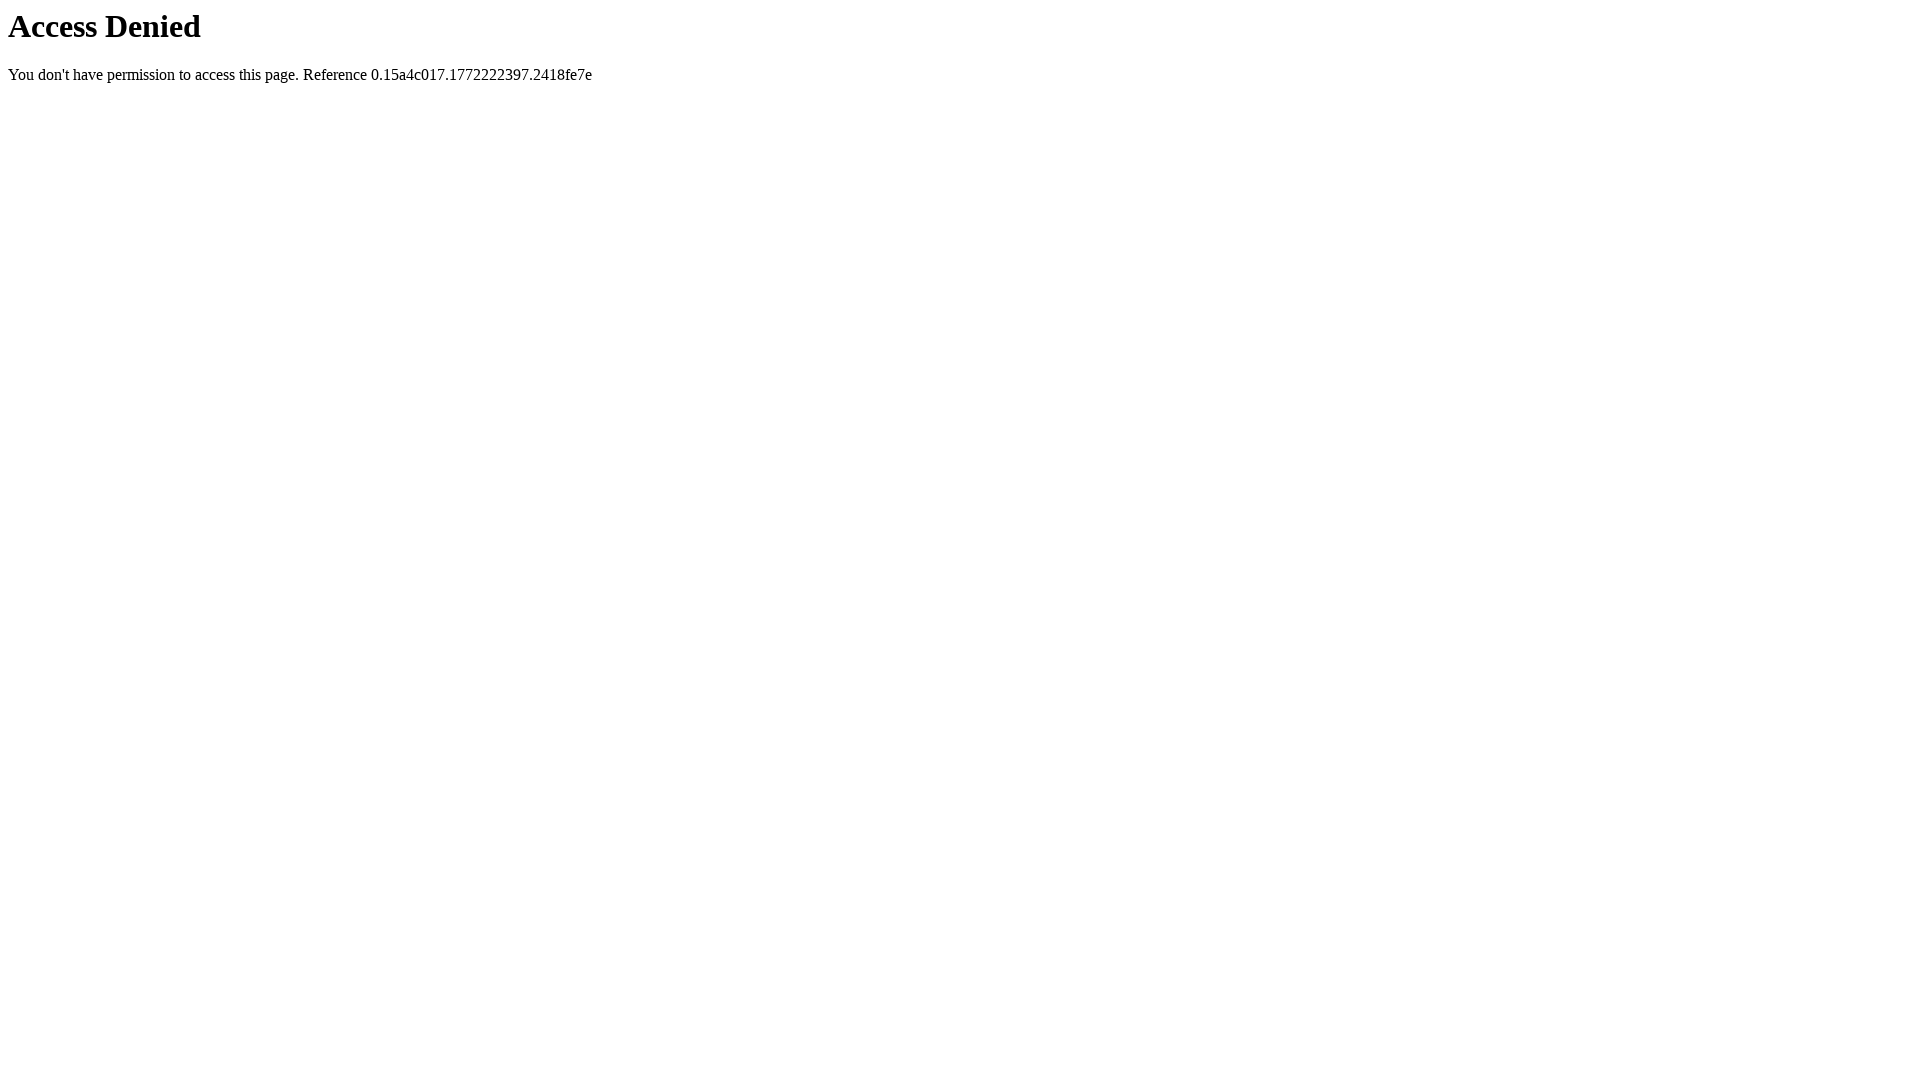

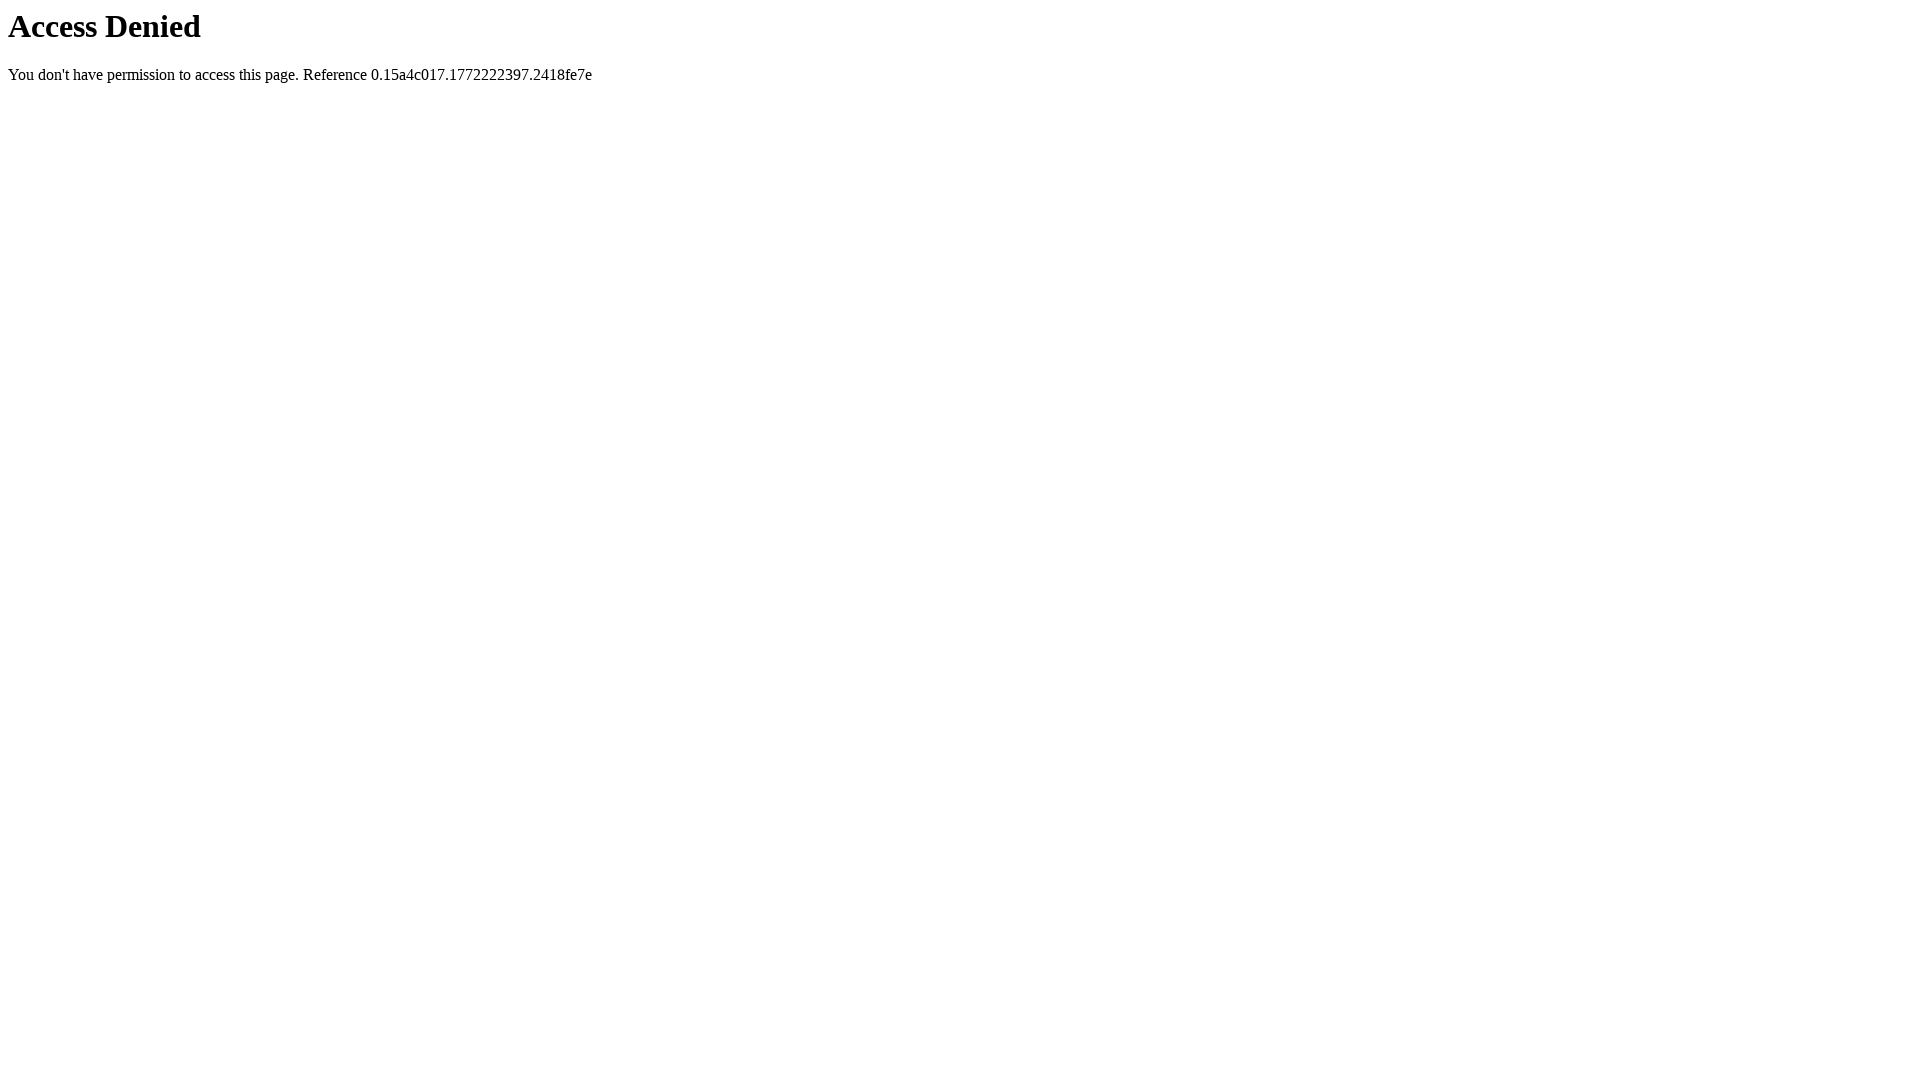